Tests download link functionality by clicking the download APK files link

Starting URL: https://codenboxautomationlab.com/practice/

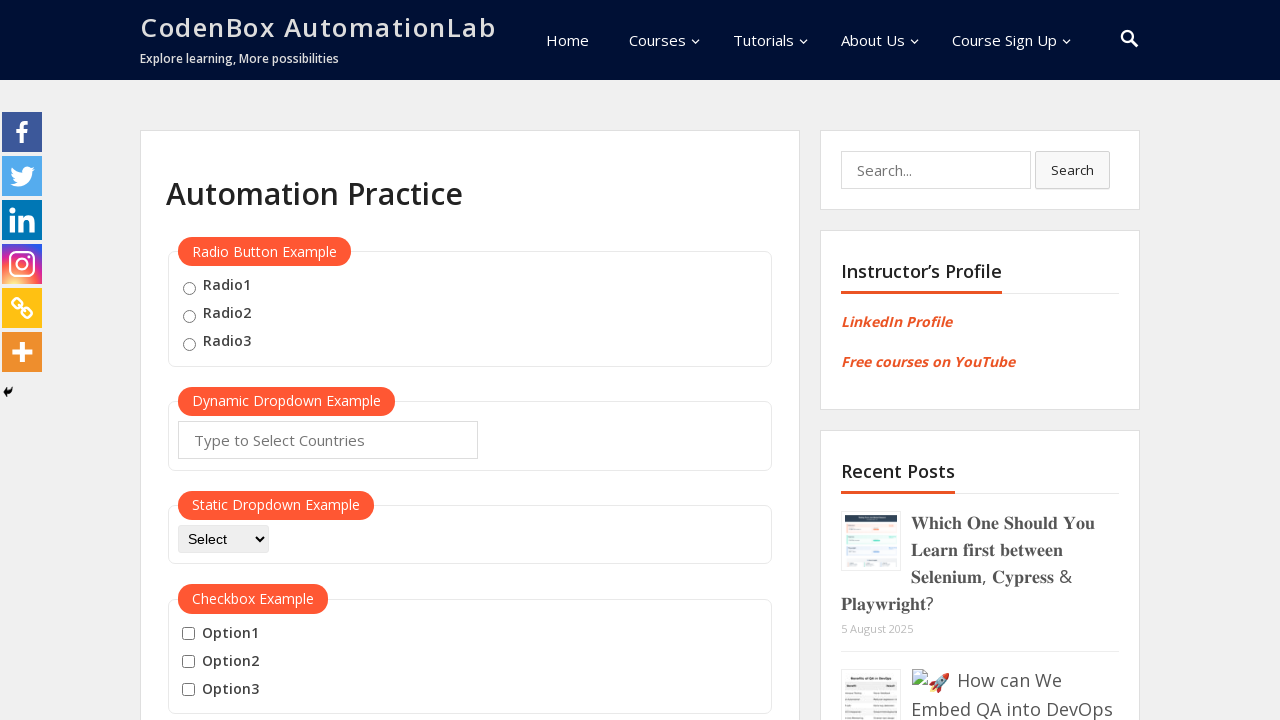

Clicked on 'Download Apk files' link to test download functionality at (271, 361) on text=Download Apk files
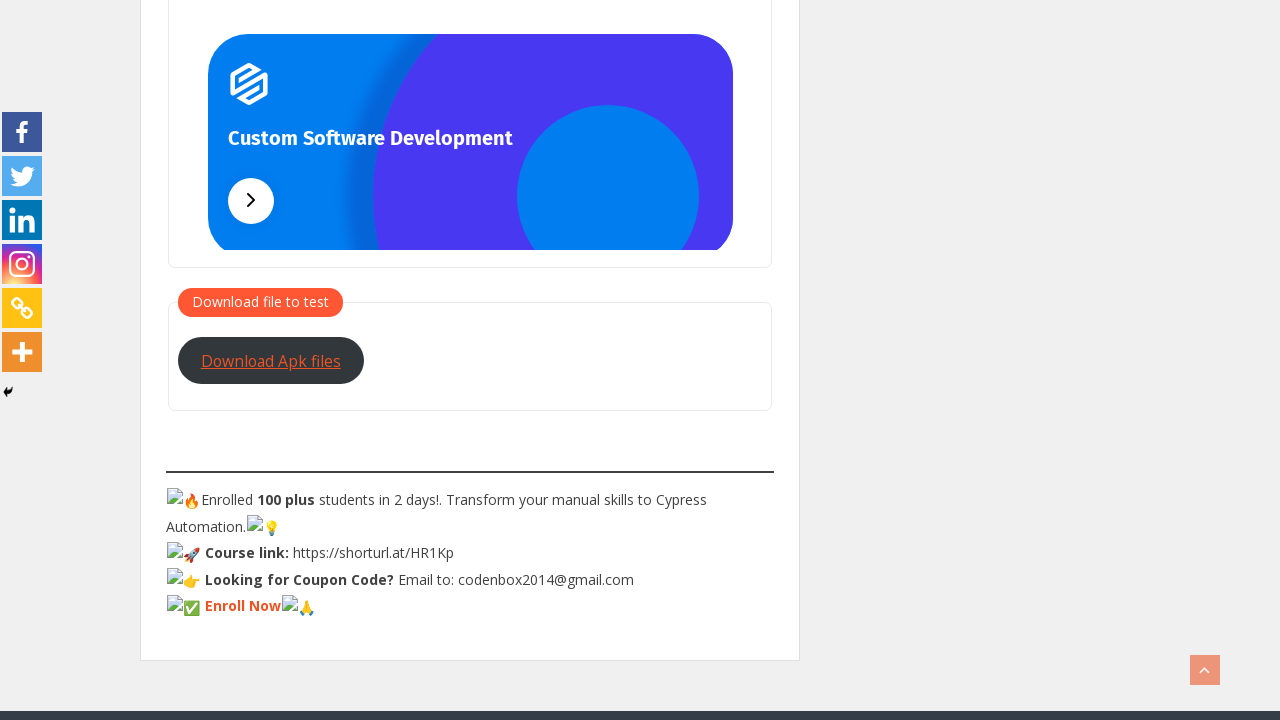

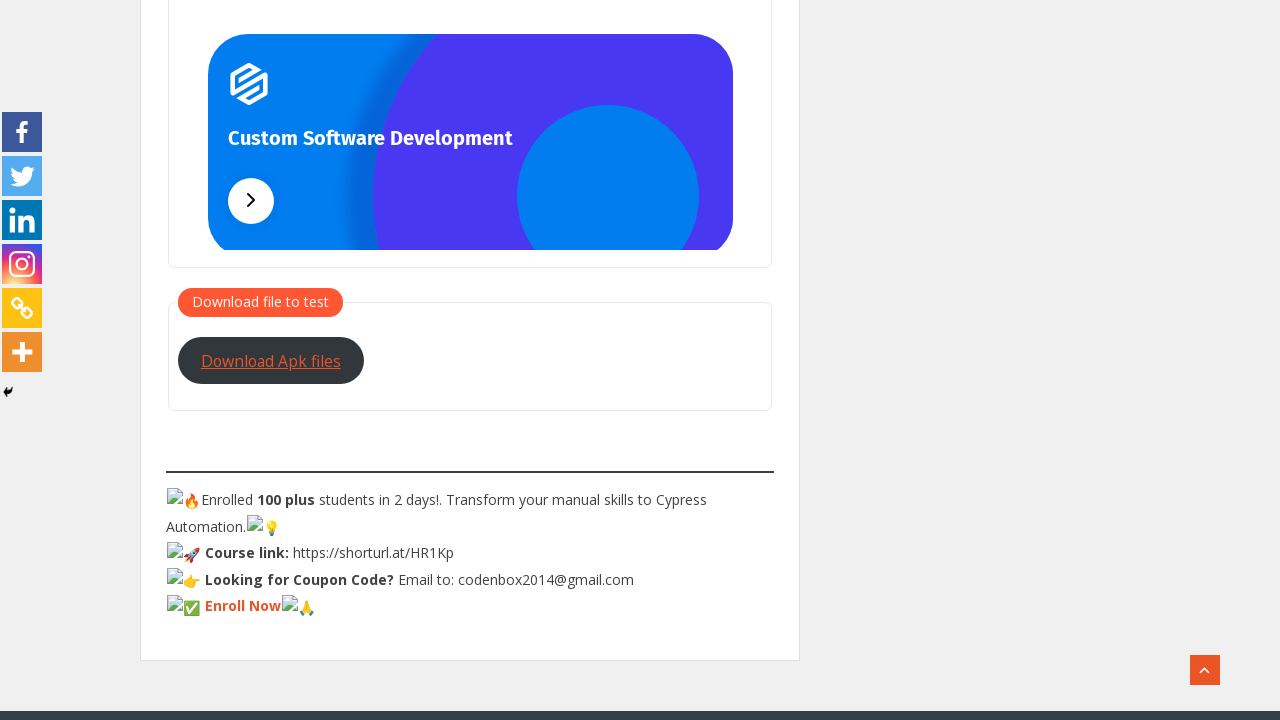